Tests dropdown selection by value, selecting Option 2 from the dropdown menu

Starting URL: https://the-internet.herokuapp.com/dropdown

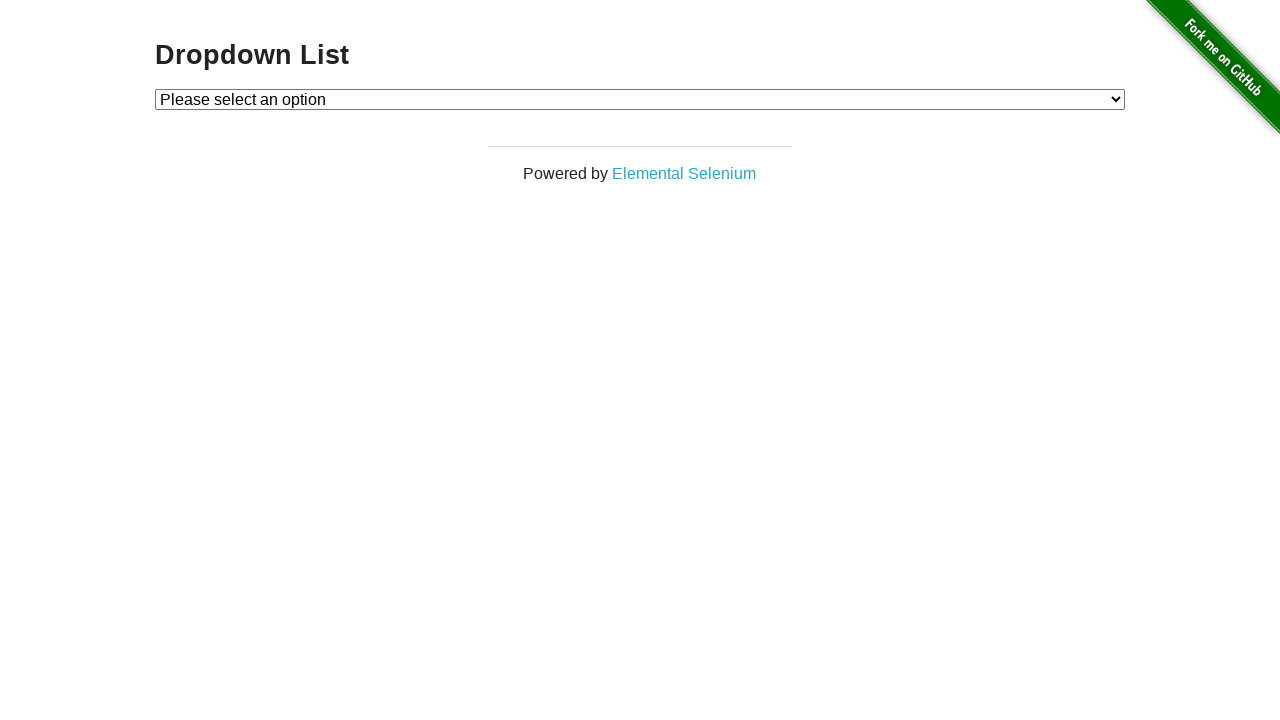

Located dropdown element with id 'dropdown'
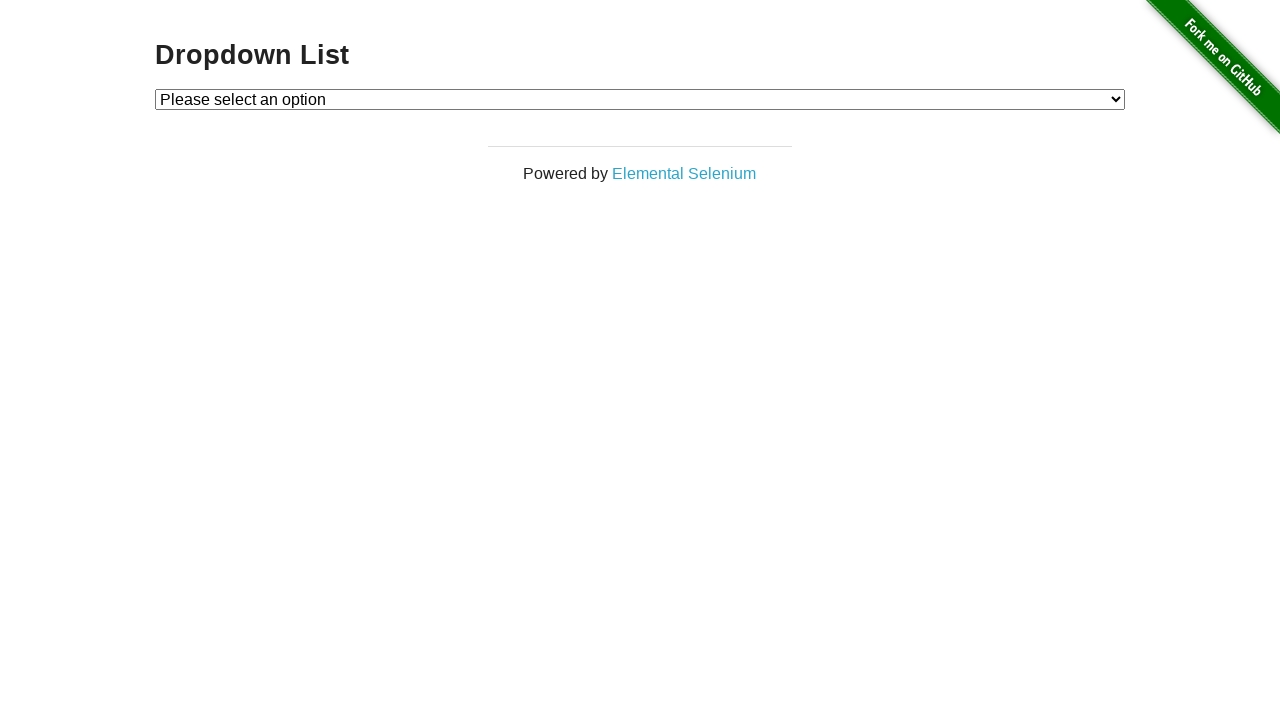

Selected Option 2 from the dropdown menu by value on select#dropdown
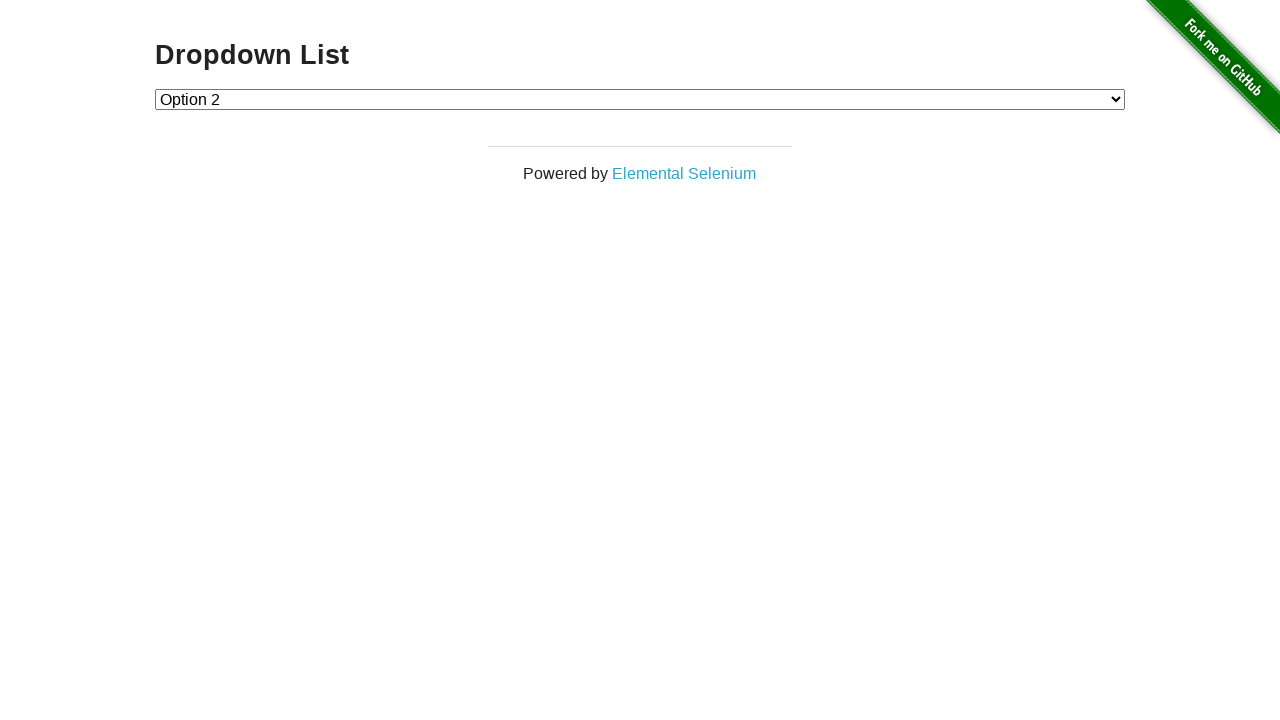

Retrieved text content of selected dropdown option
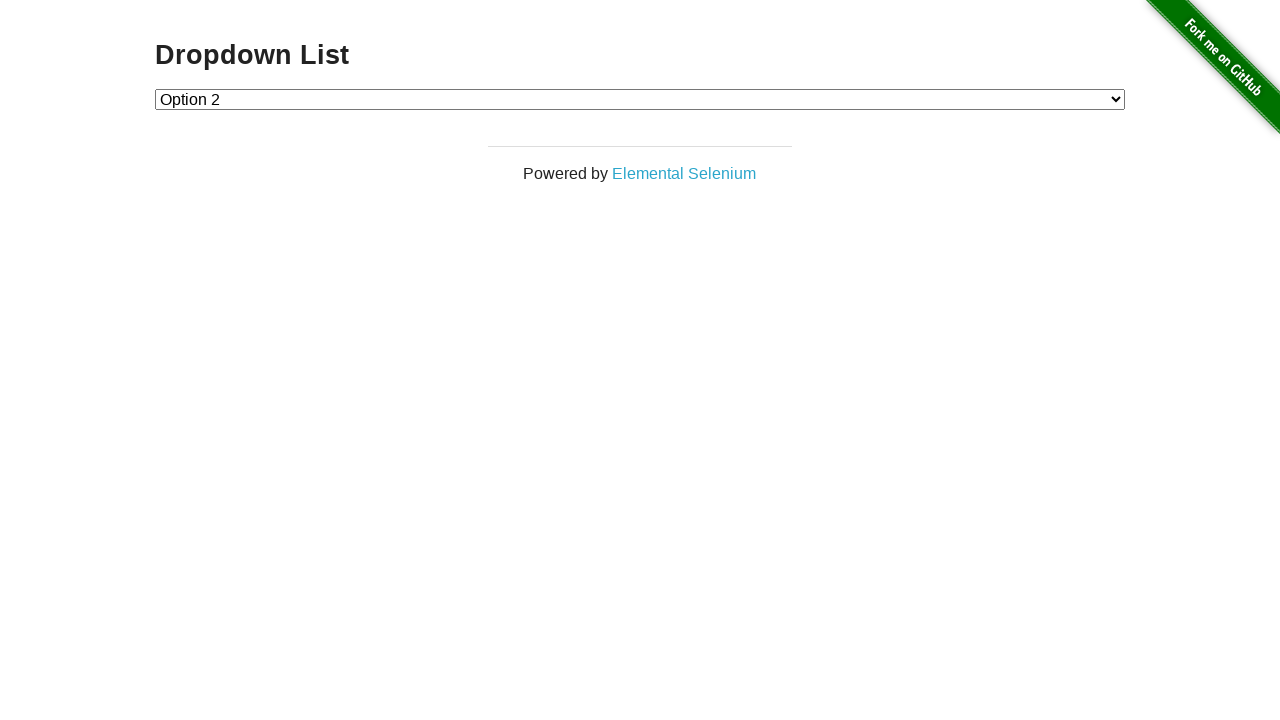

Printed selected option: Option 2
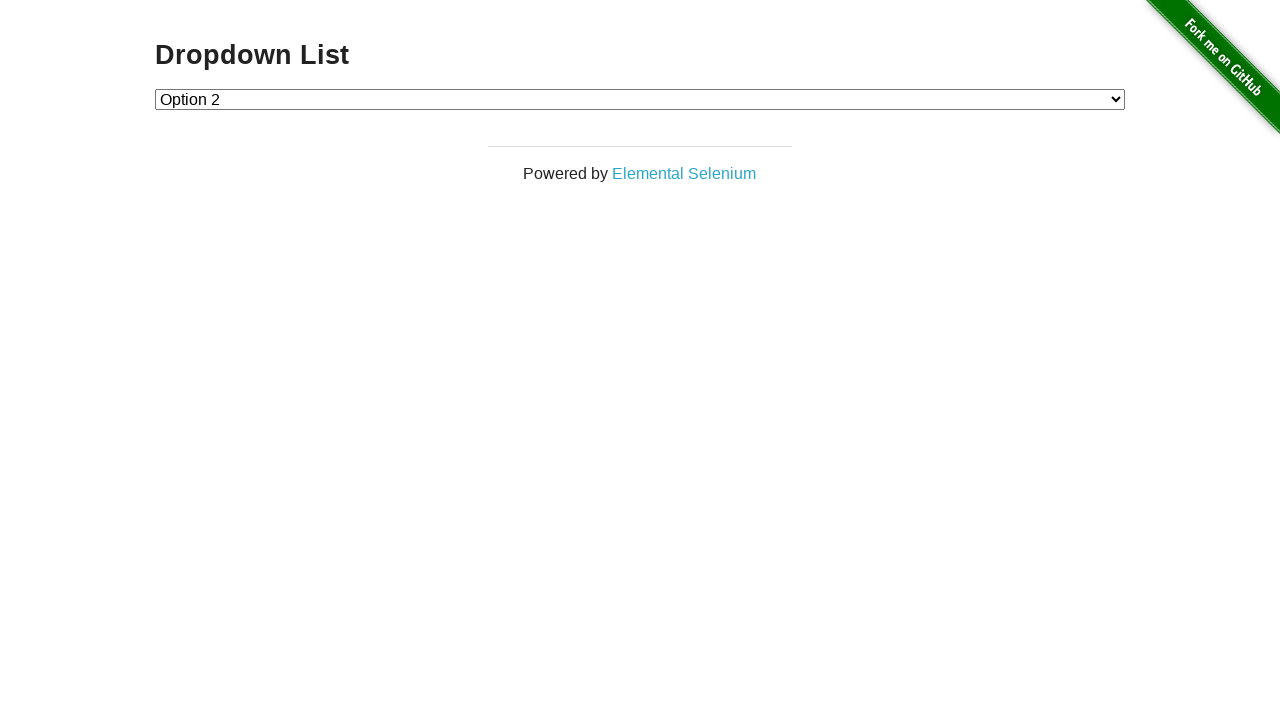

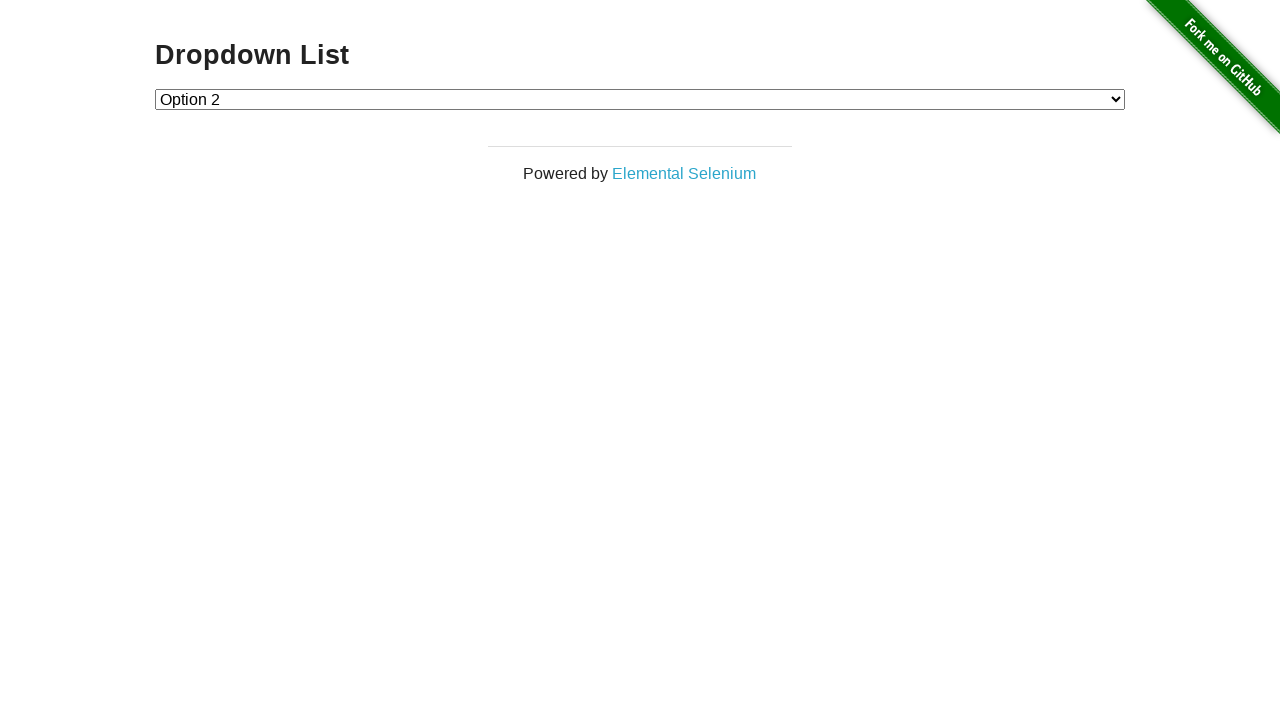